Tests an explicit wait scenario where the script waits for a price to change to $100, then clicks a book button, calculates a mathematical value based on an input, and submits the answer

Starting URL: http://suninjuly.github.io/explicit_wait2.html

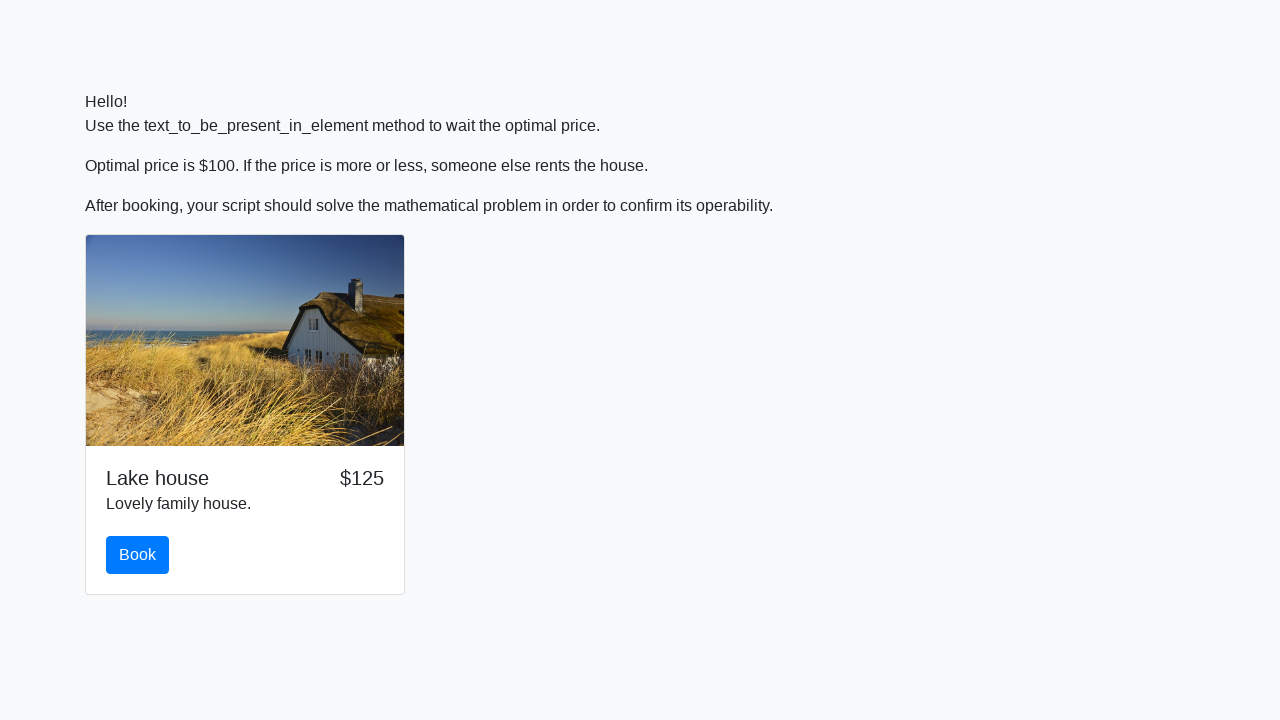

Waited for price to change to $100
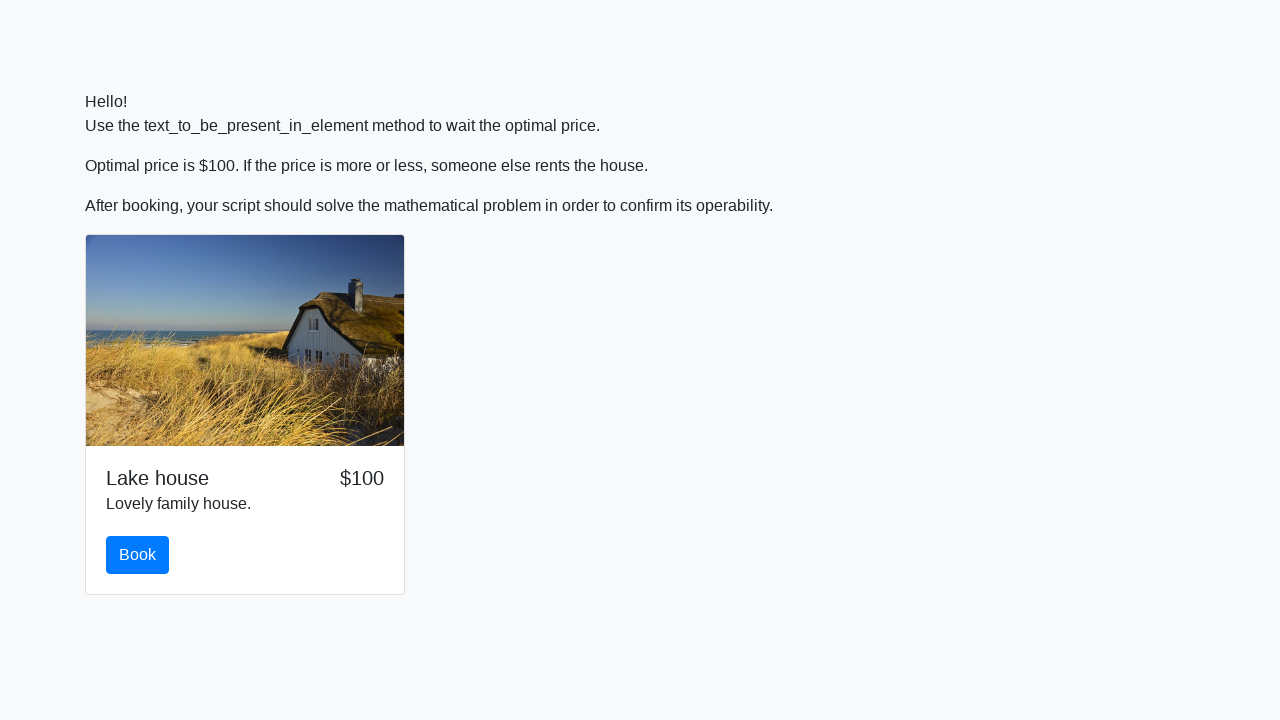

Clicked the book button at (138, 555) on #book
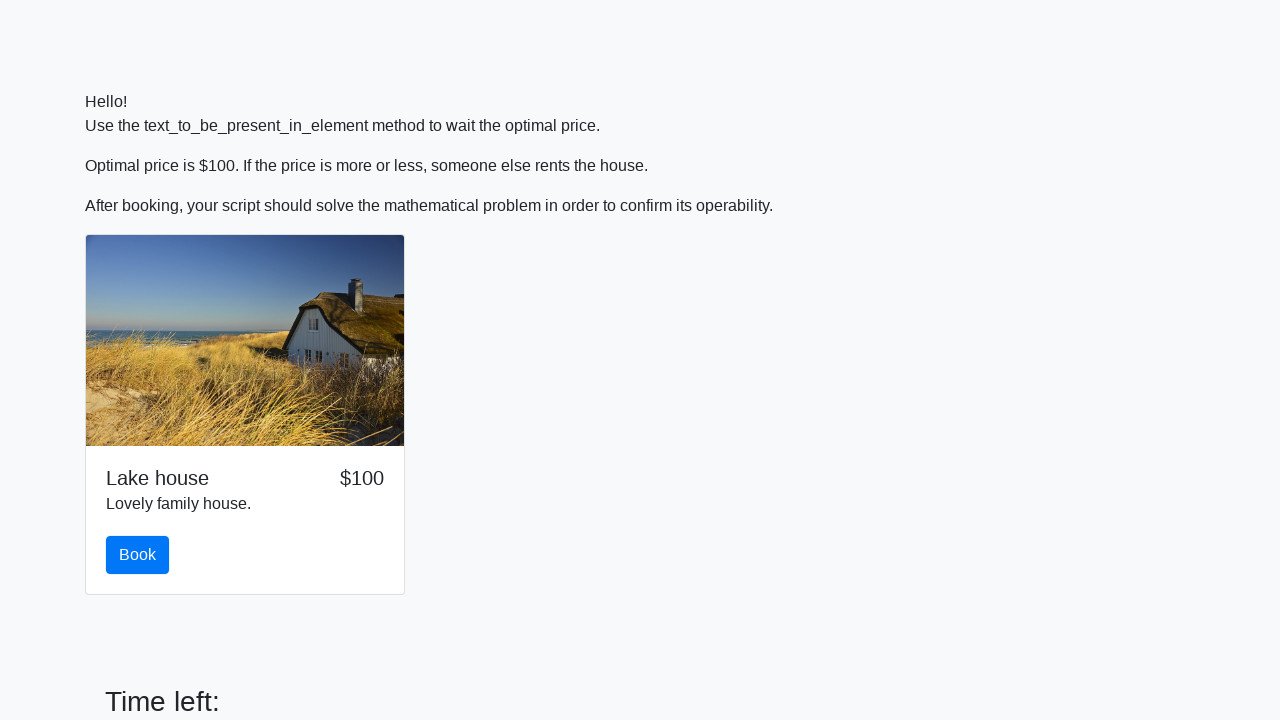

Retrieved input value: 993
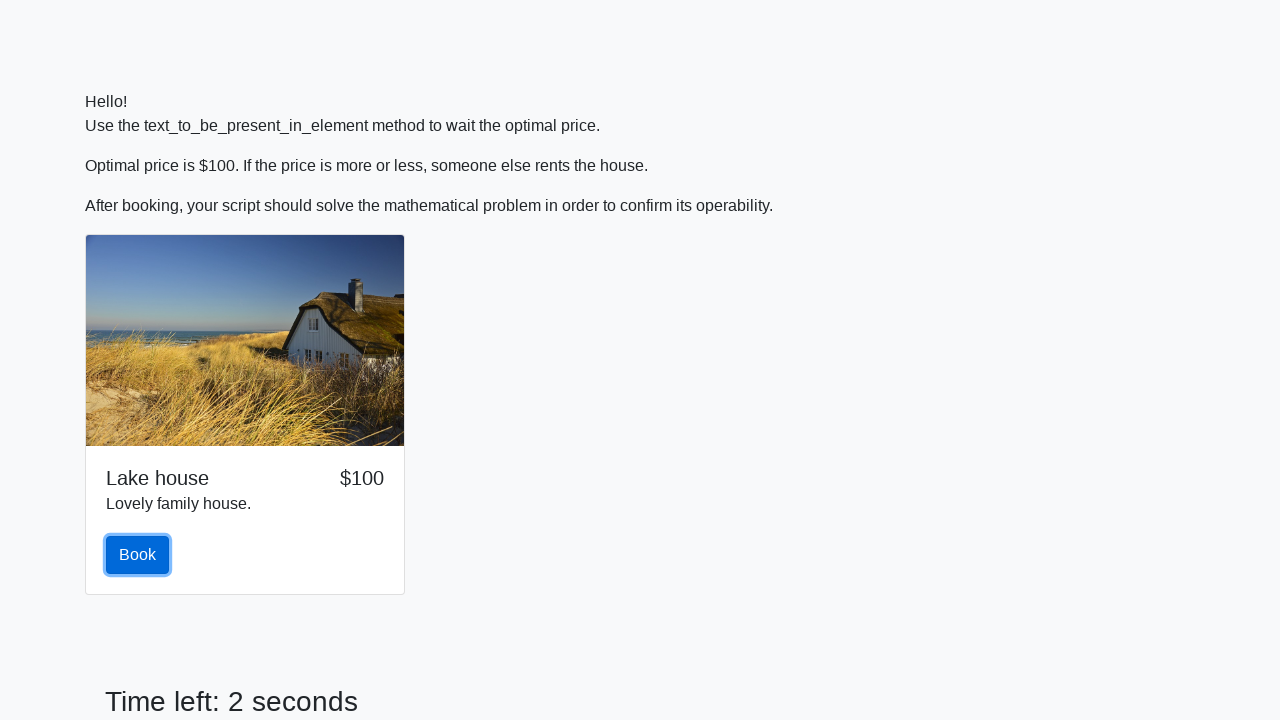

Calculated mathematical value: 1.1141345256192399
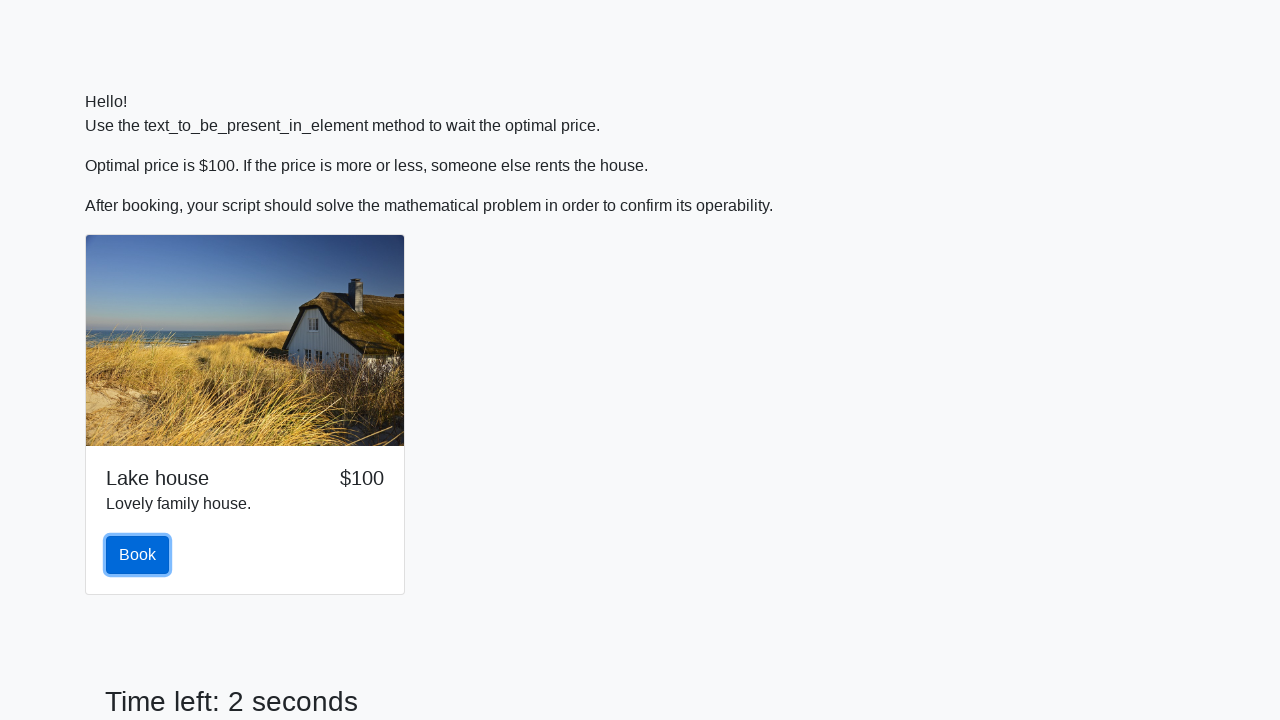

Filled answer field with calculated value: 1.1141345256192399 on #answer
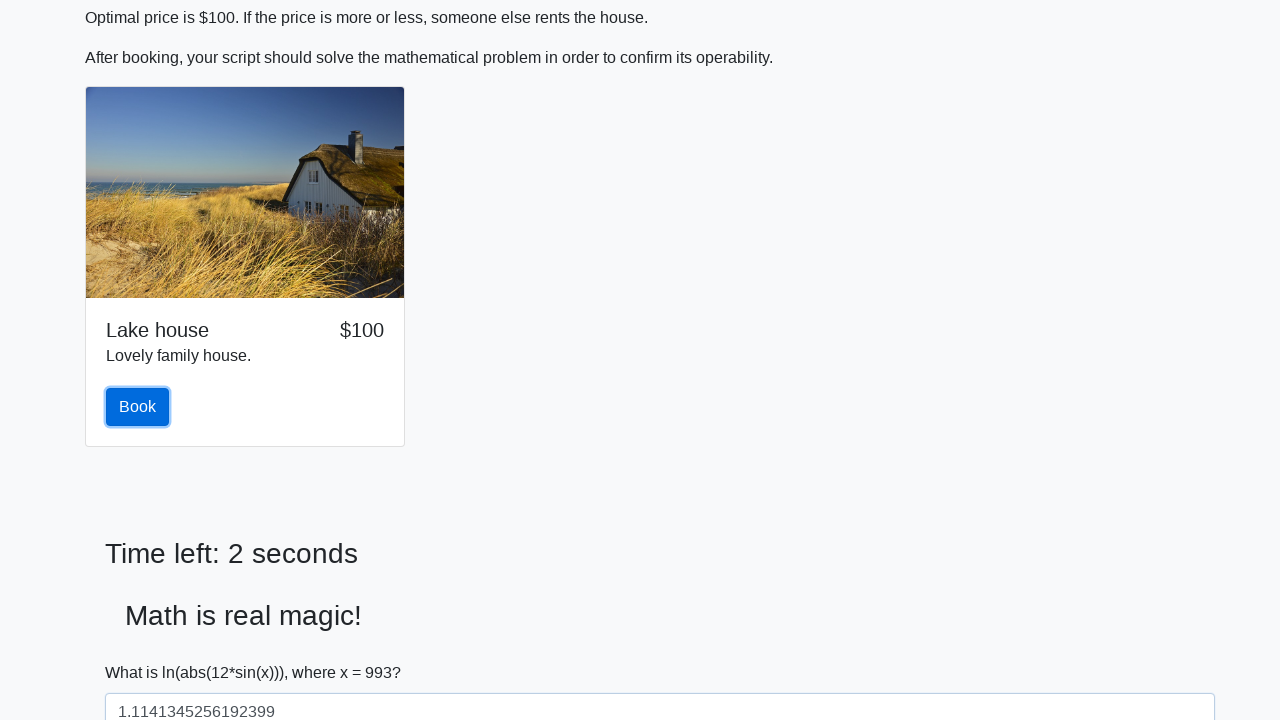

Clicked the solve button to submit answer at (143, 651) on #solve
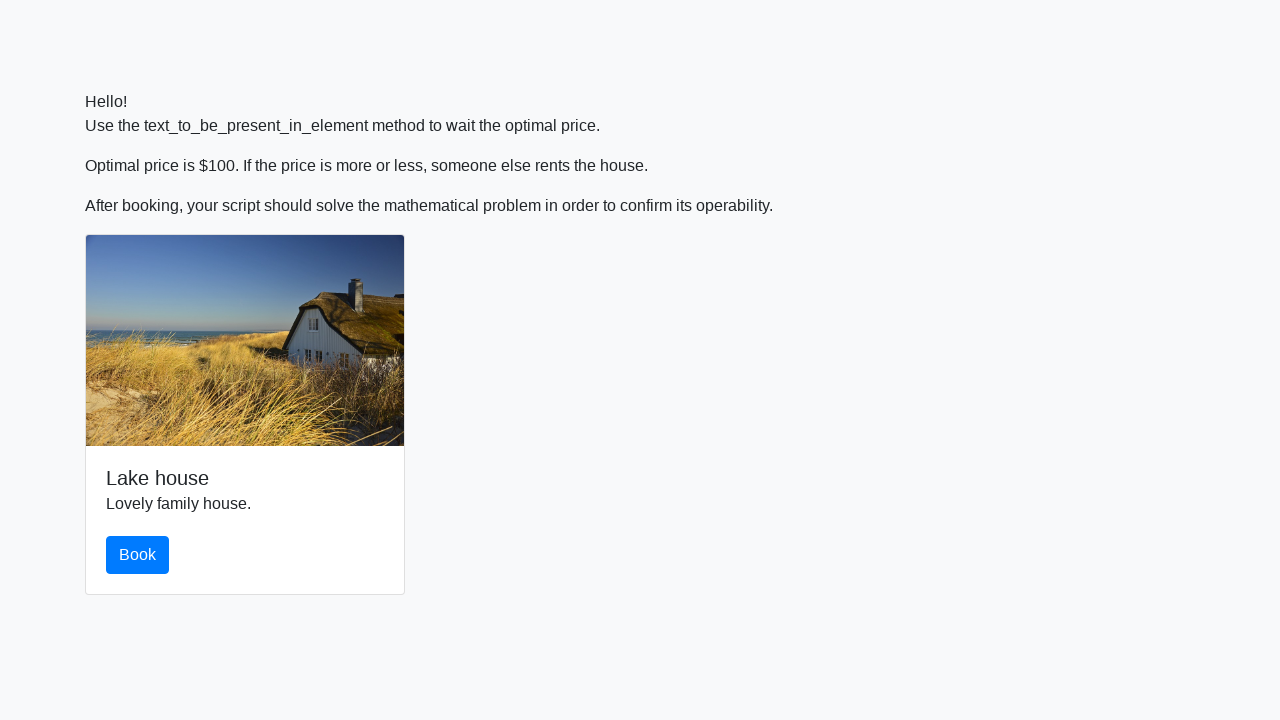

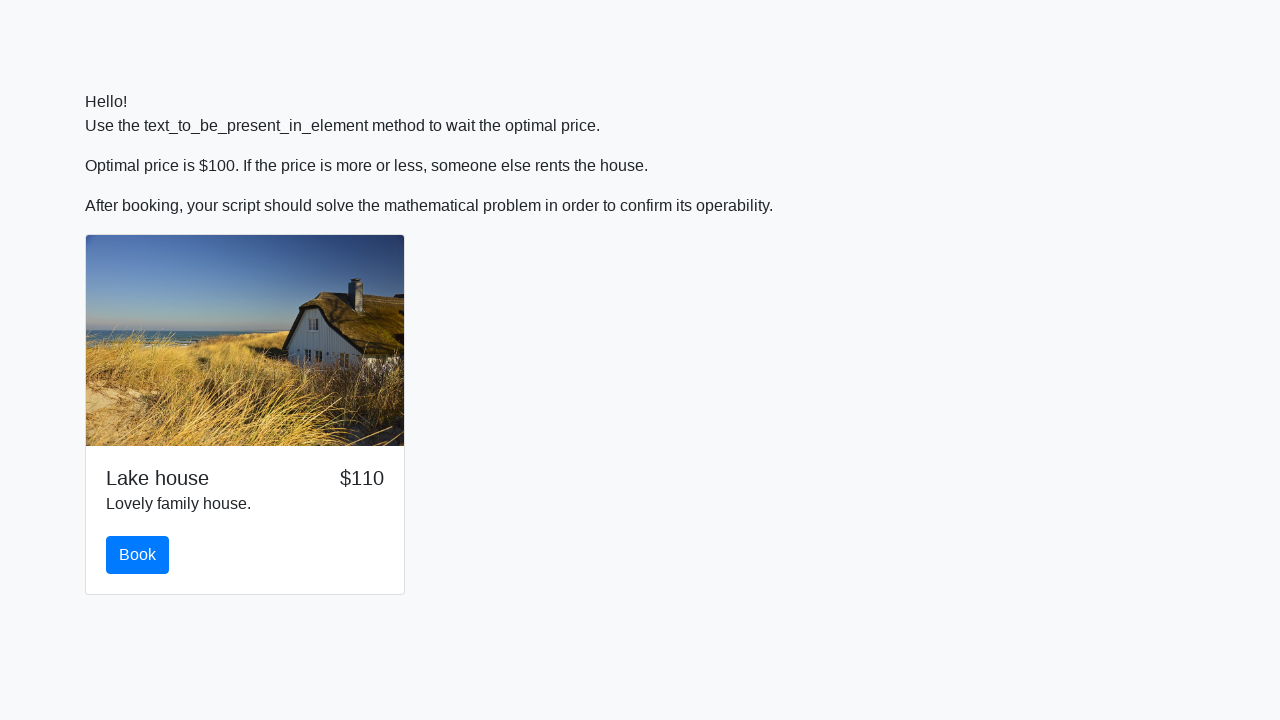